Tests the jQuery UI resizable widget by dragging the resize handle to make the element larger, moving it 300 pixels to the right and 150 pixels down.

Starting URL: https://jqueryui.com/resizable/

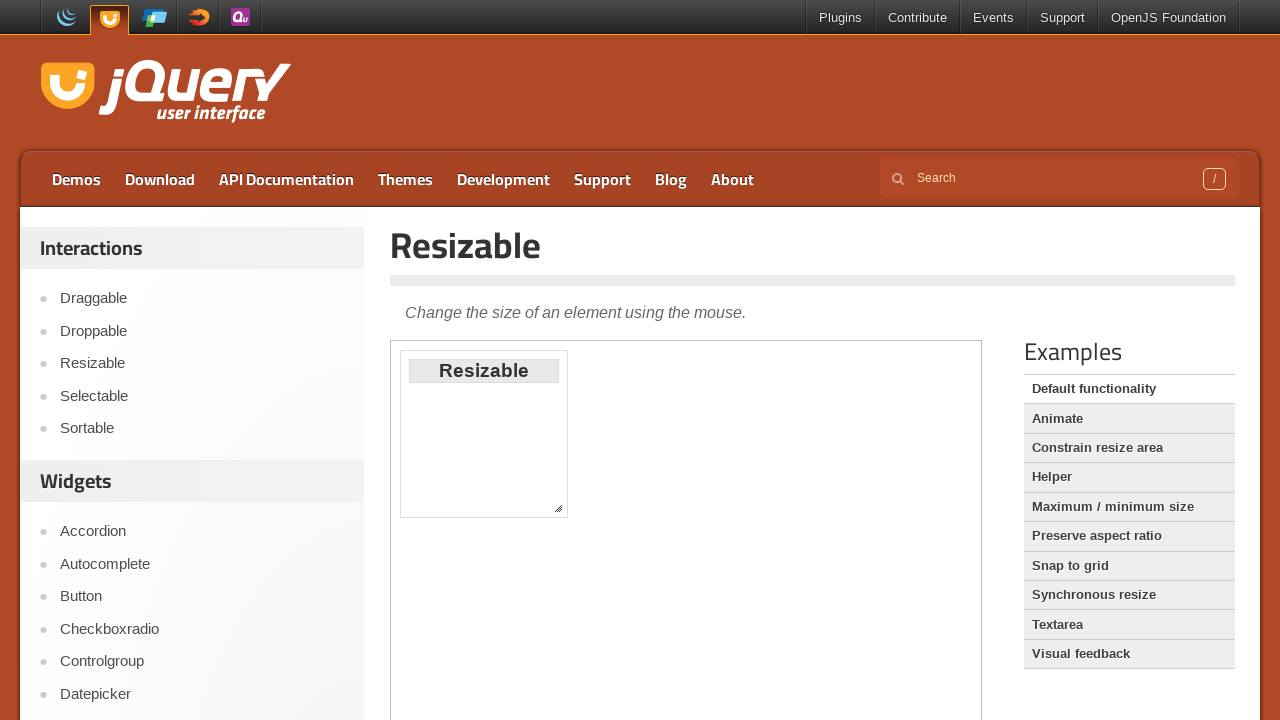

Waited for demo iframe to load with networkidle state
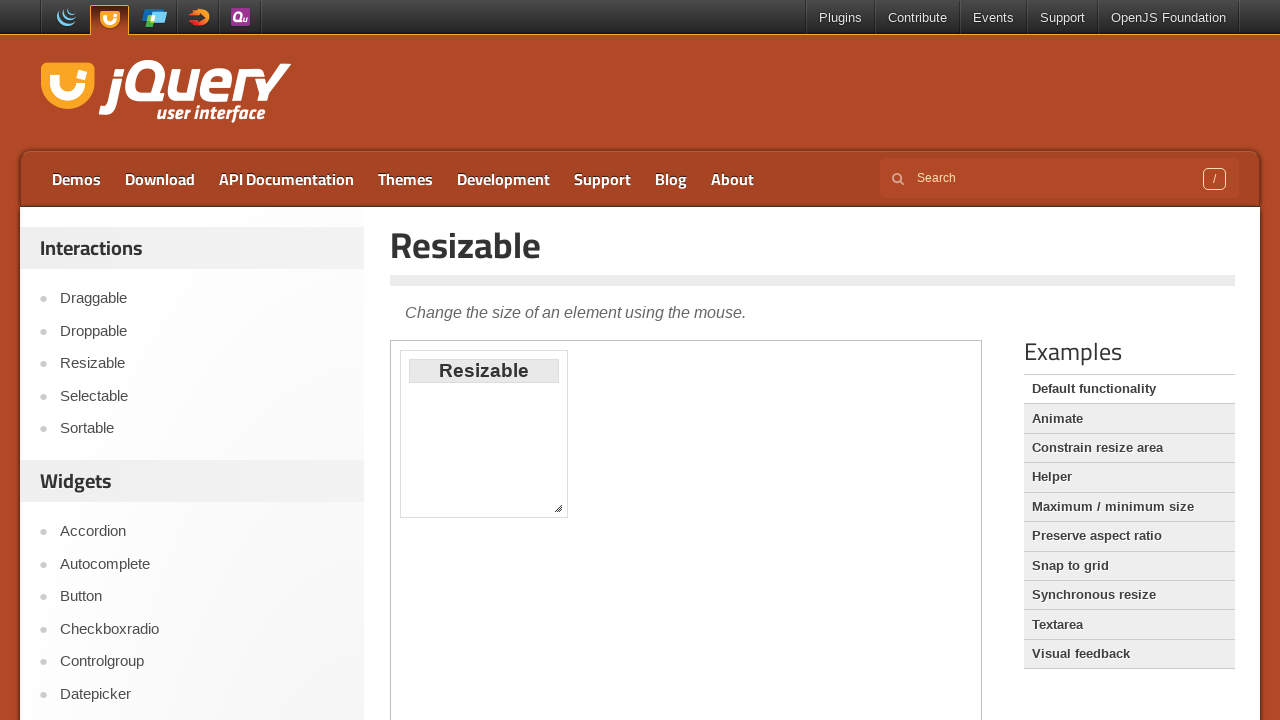

Located demo iframe
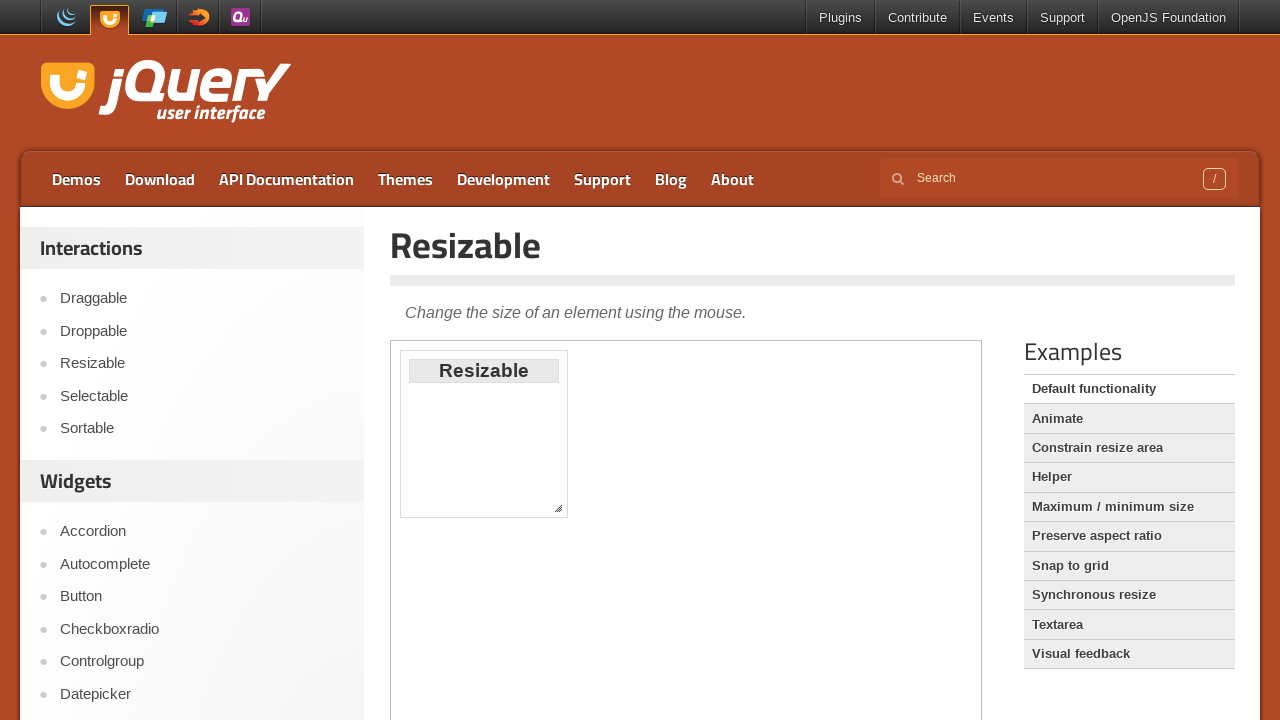

Located resize handle element
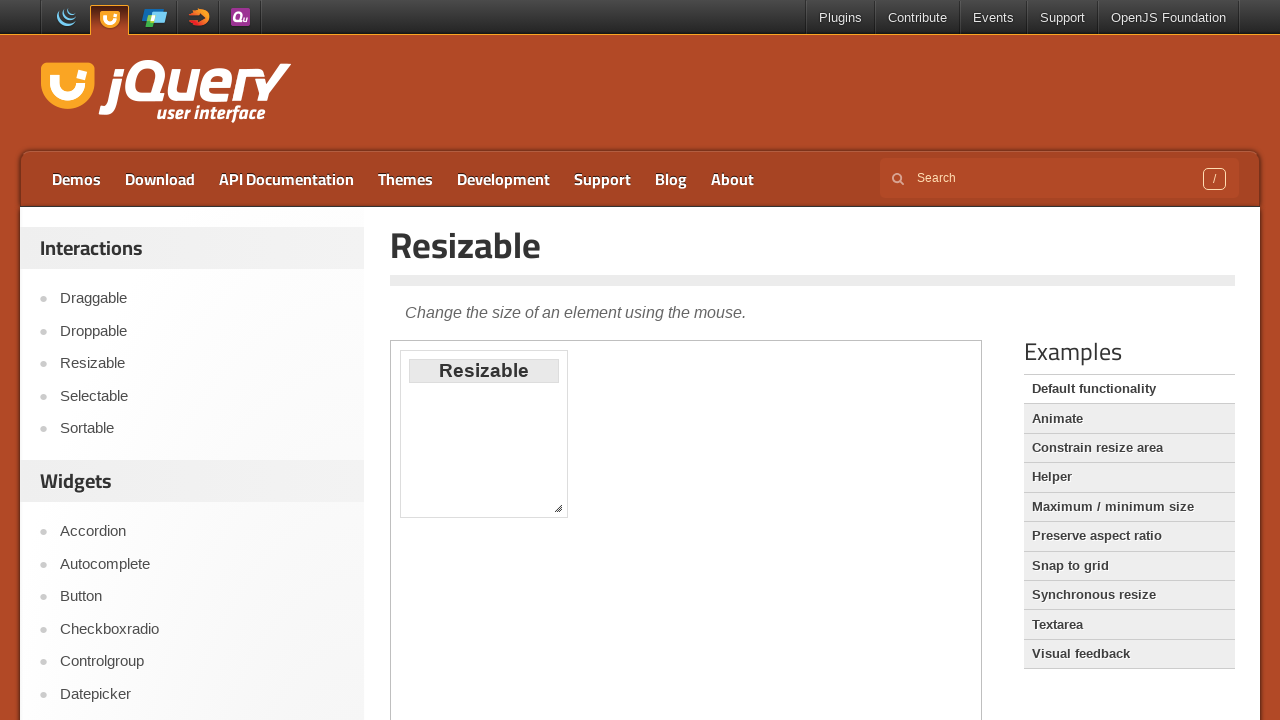

Retrieved bounding box of resize handle
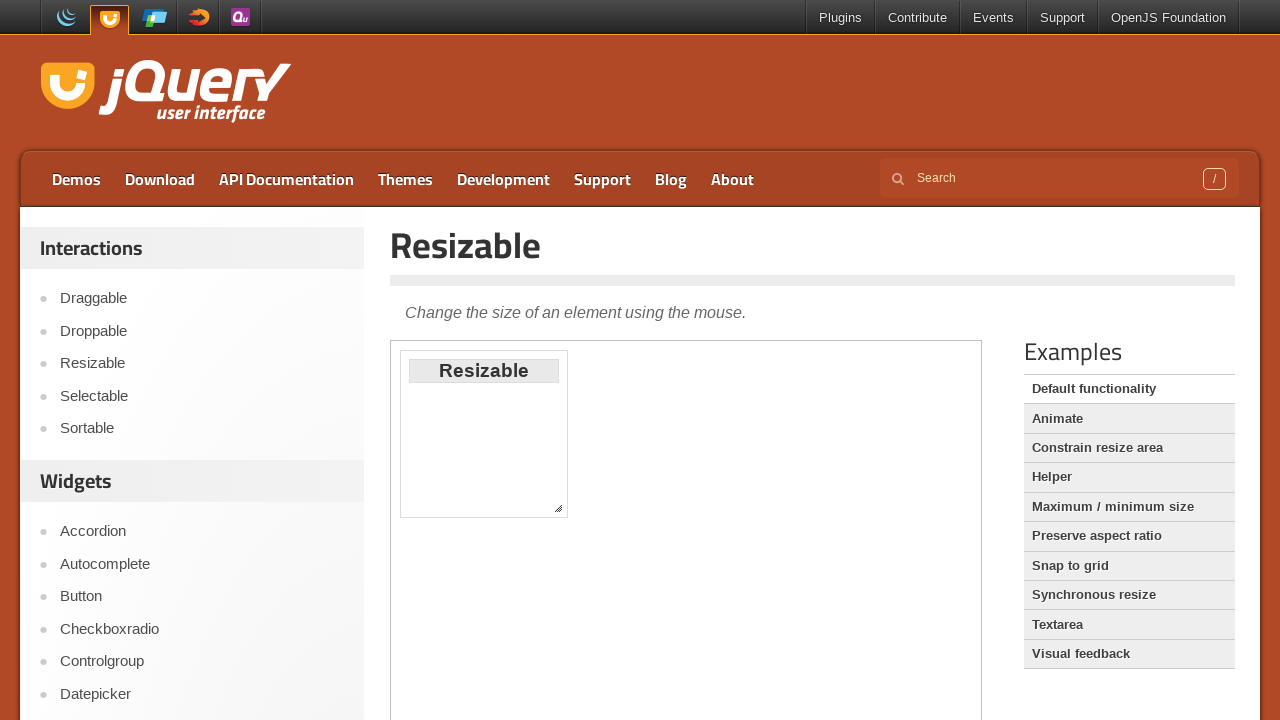

Calculated center point of resize handle
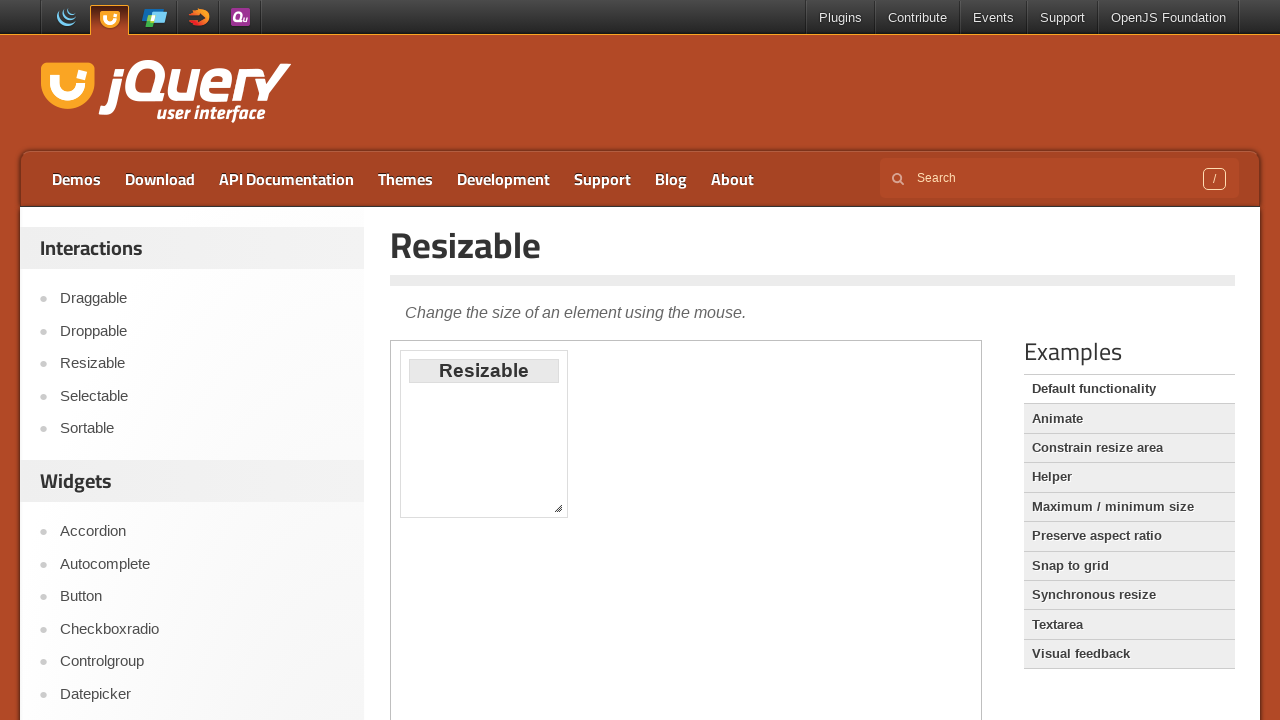

Moved mouse to center of resize handle at (558, 508)
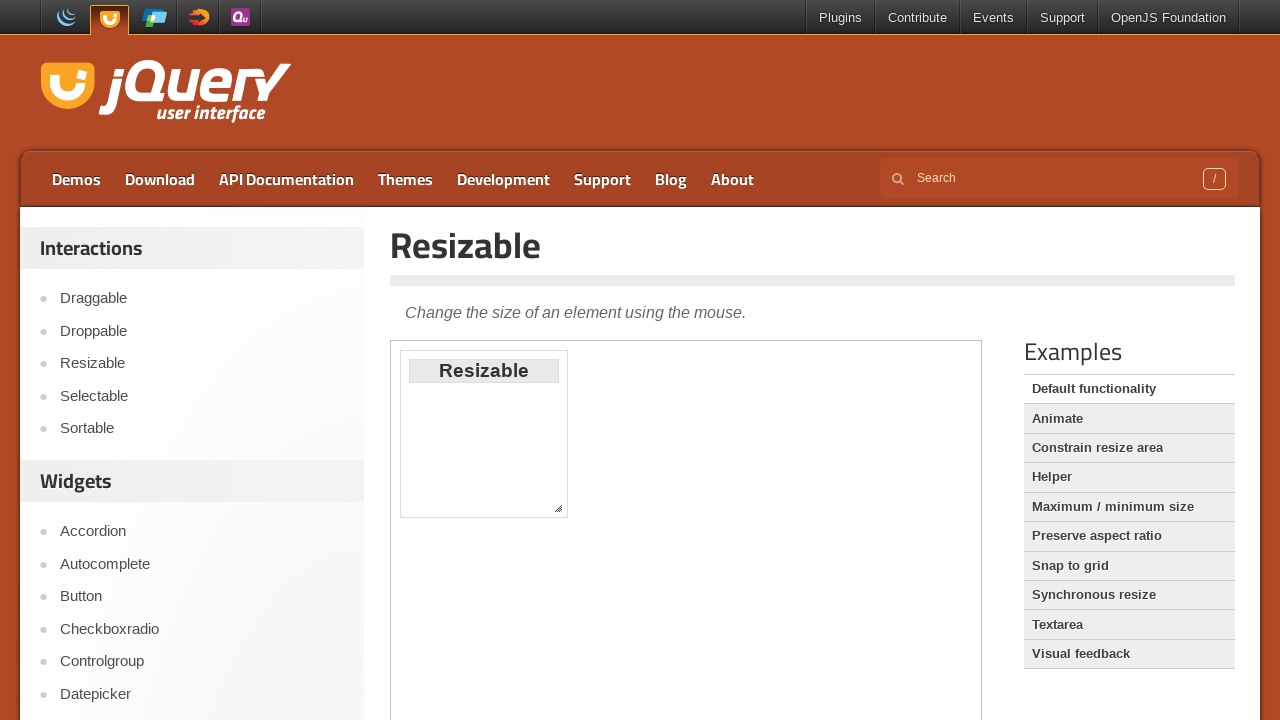

Pressed mouse button down on resize handle at (558, 508)
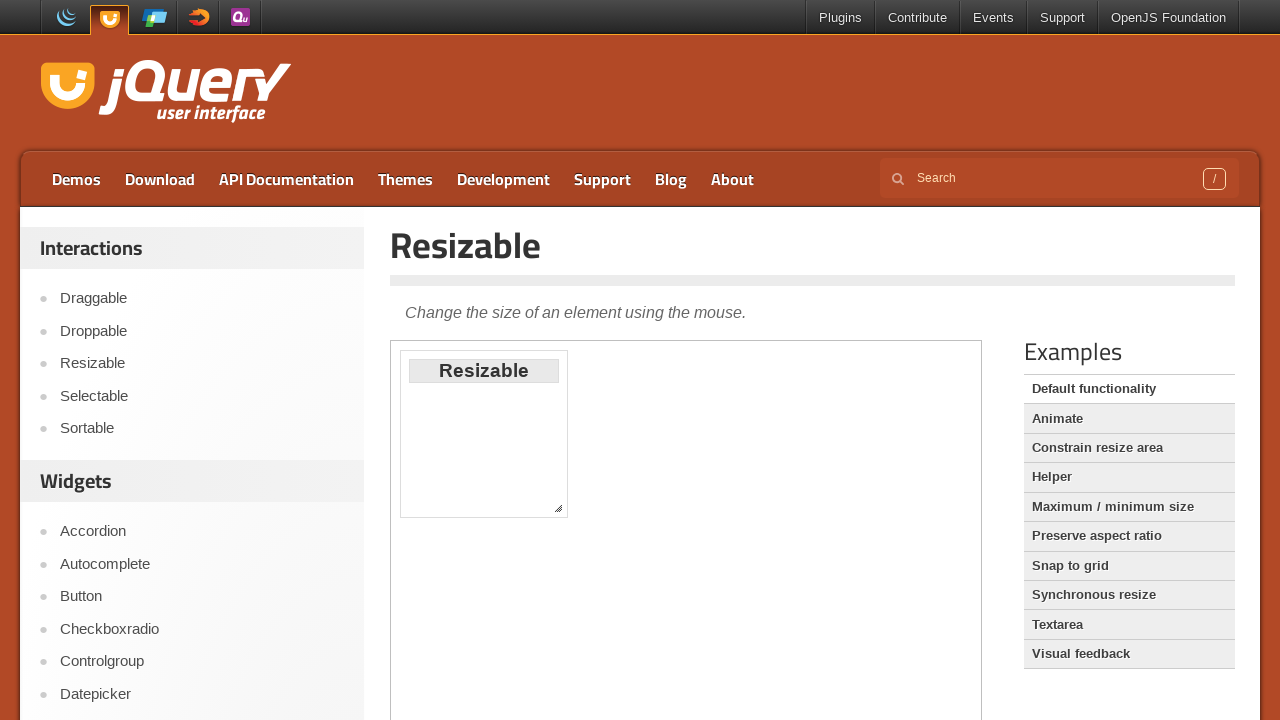

Dragged resize handle 300 pixels right and 150 pixels down at (858, 658)
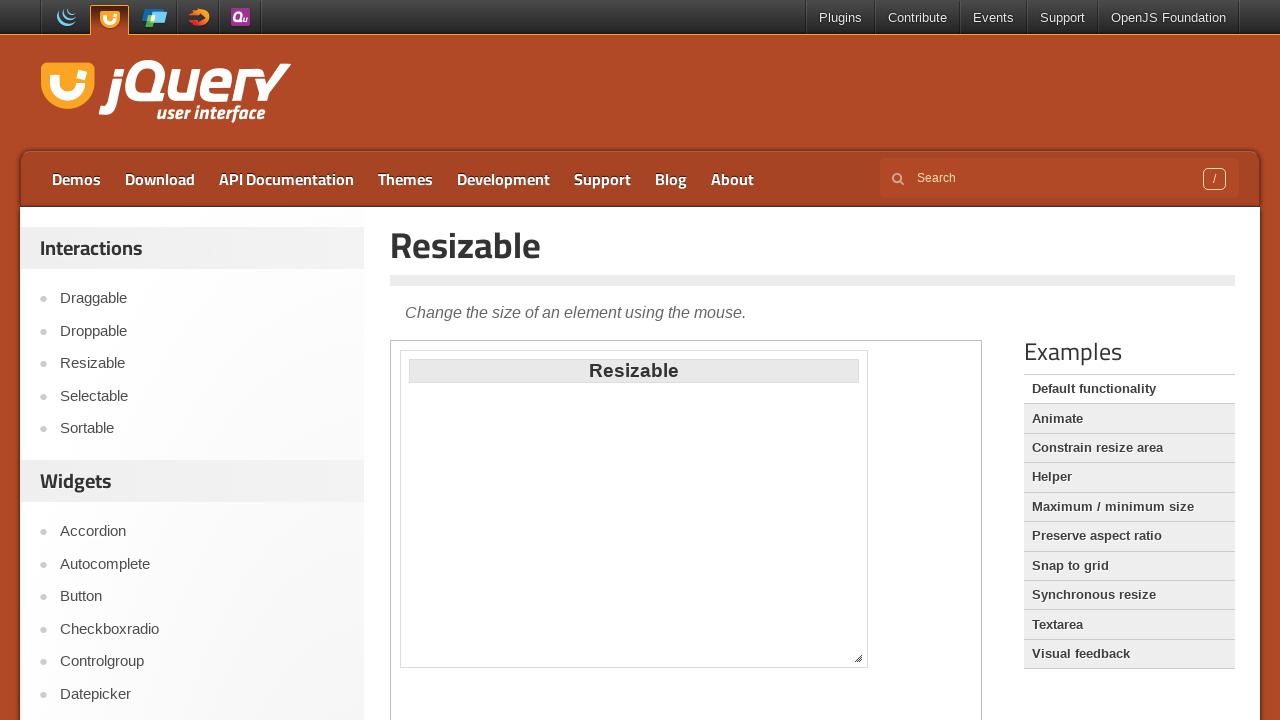

Released mouse button to complete resize operation at (858, 658)
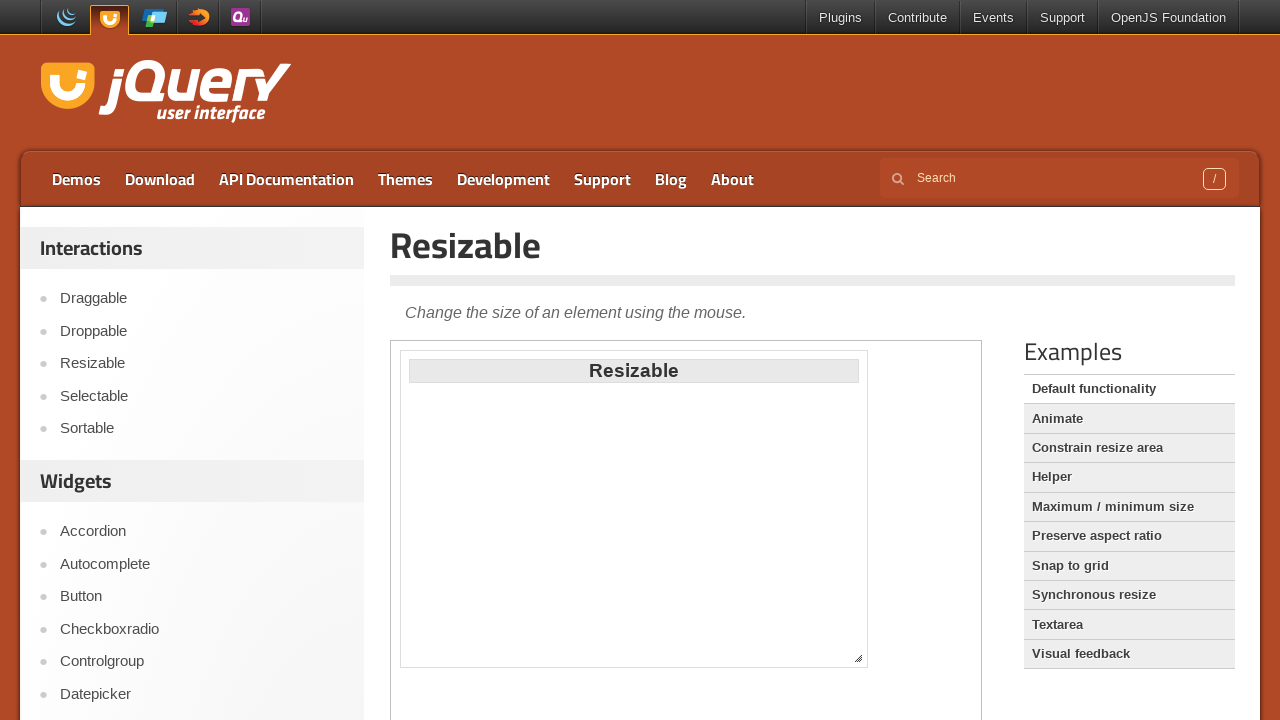

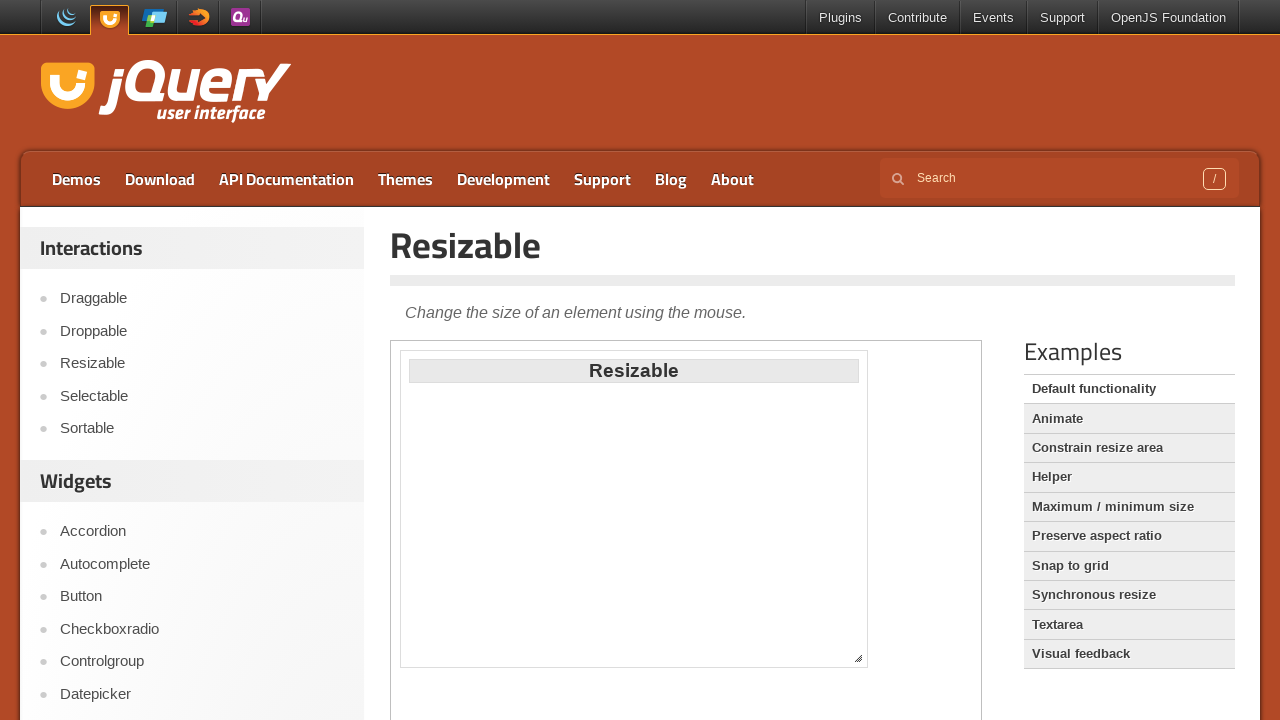